Tests clicking a primary button with dynamic class attributes 3 times, accepting the alert dialog after each click, and refreshing the page.

Starting URL: http://uitestingplayground.com/classattr

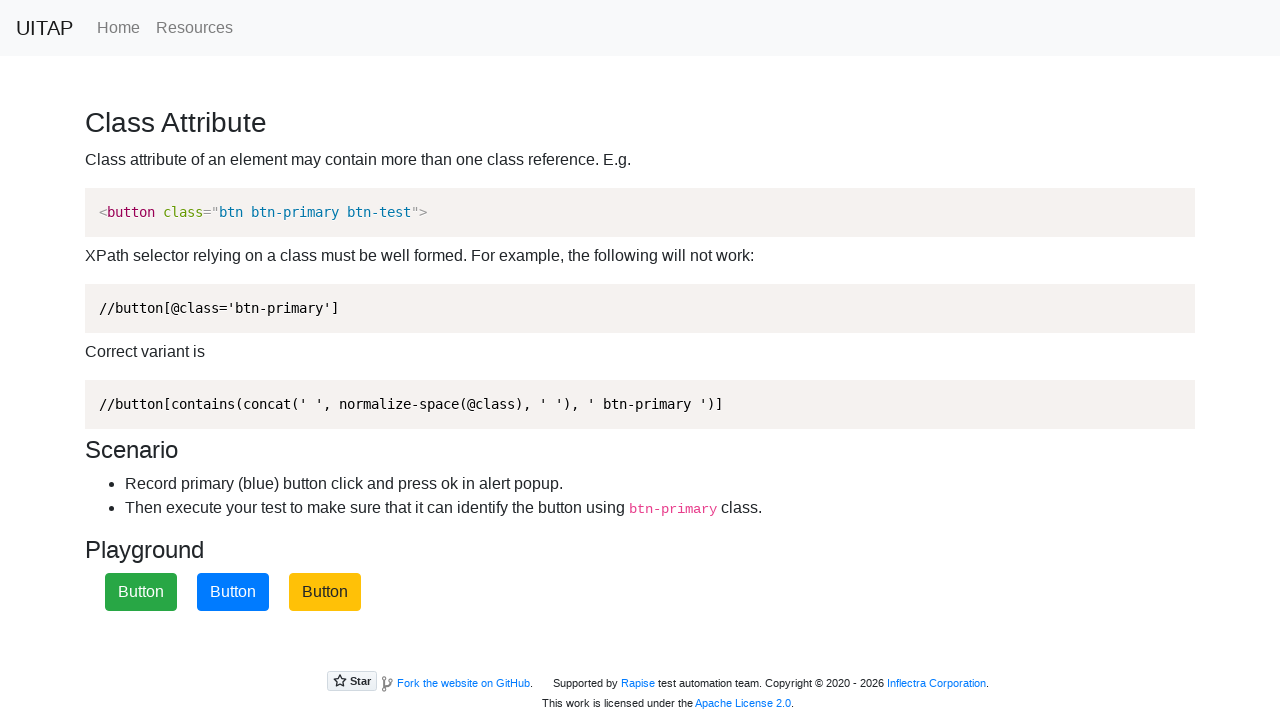

Clicked primary button (iteration 1) at (233, 592) on button.btn-primary
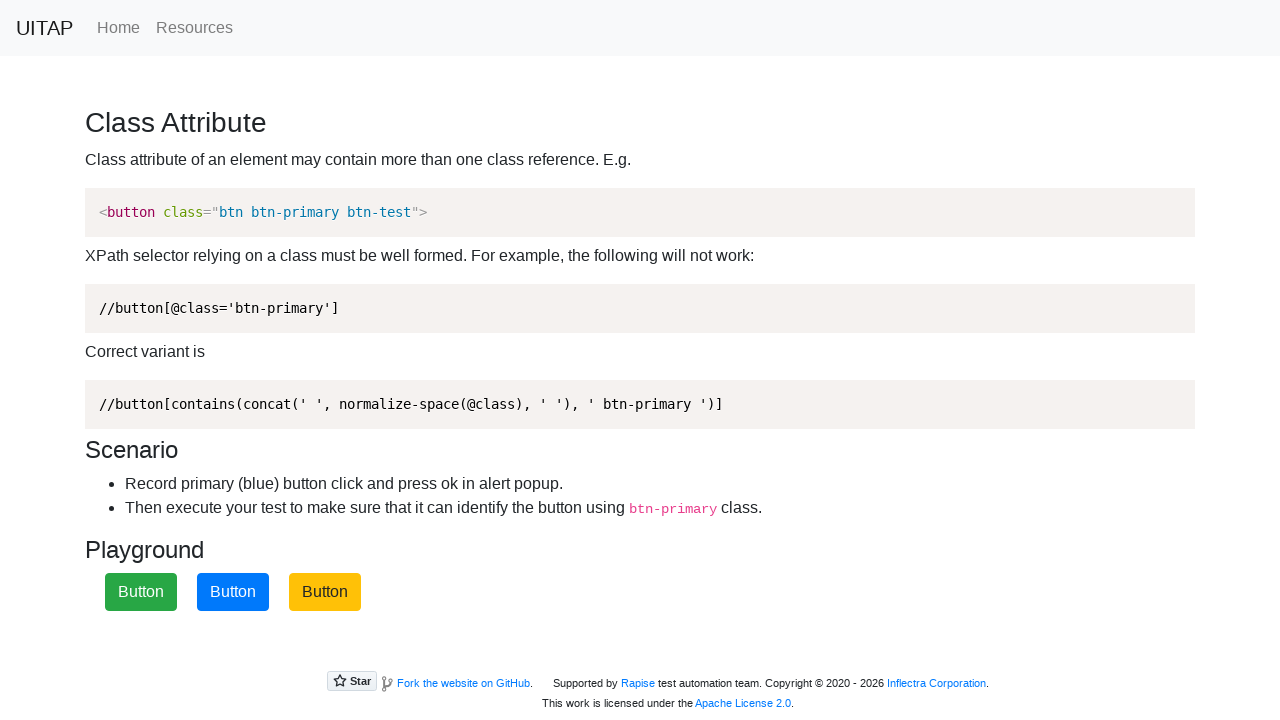

Set up dialog handler to accept alerts
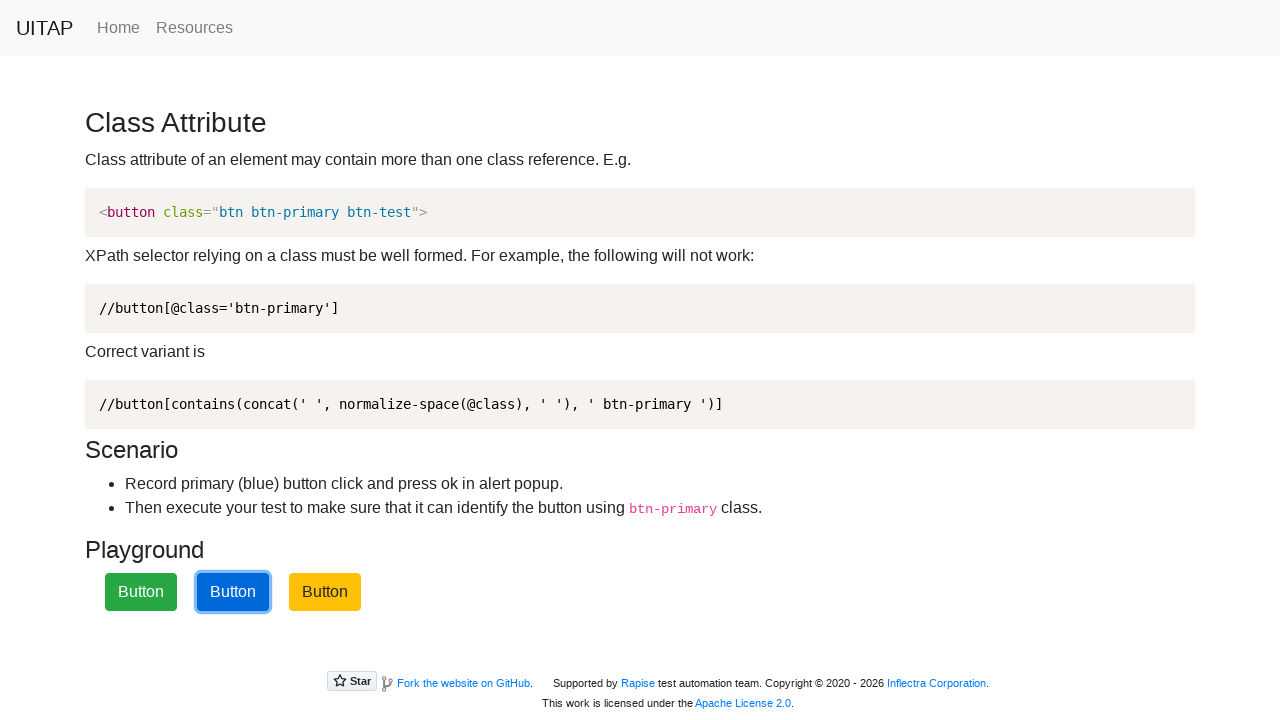

Refreshed page after accepting alert (iteration 1)
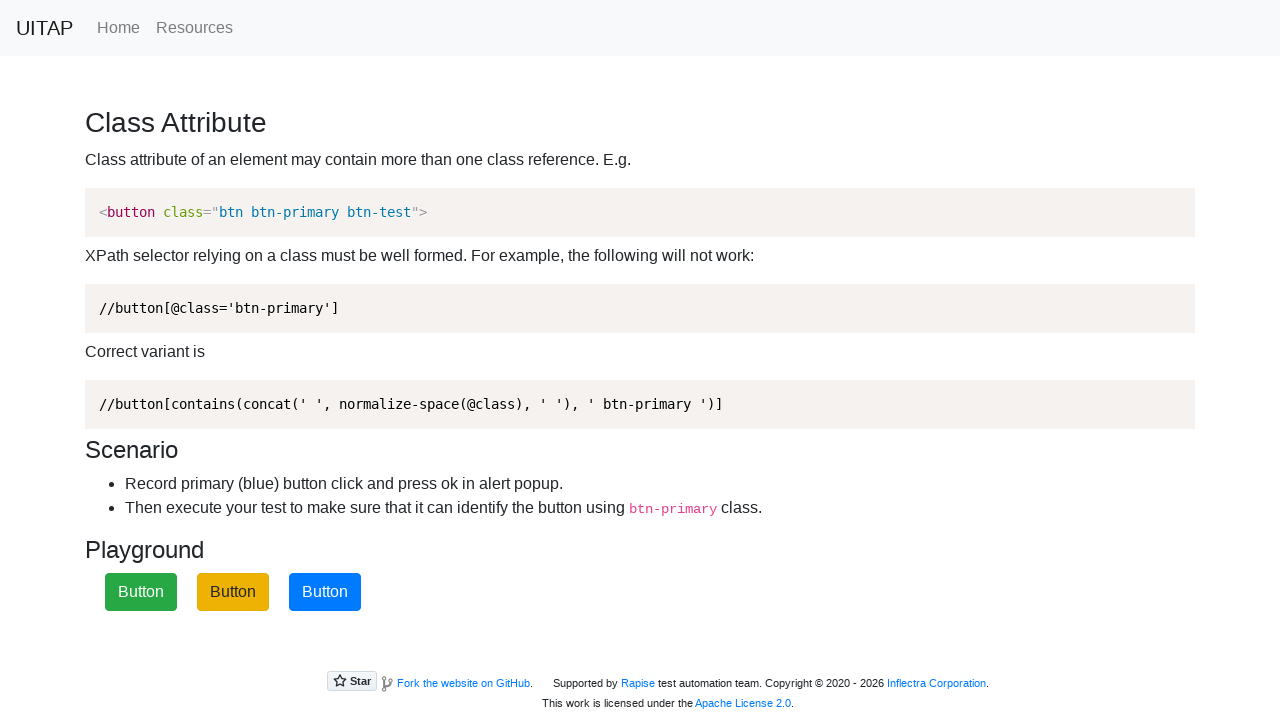

Clicked primary button (iteration 2) at (325, 592) on button.btn-primary
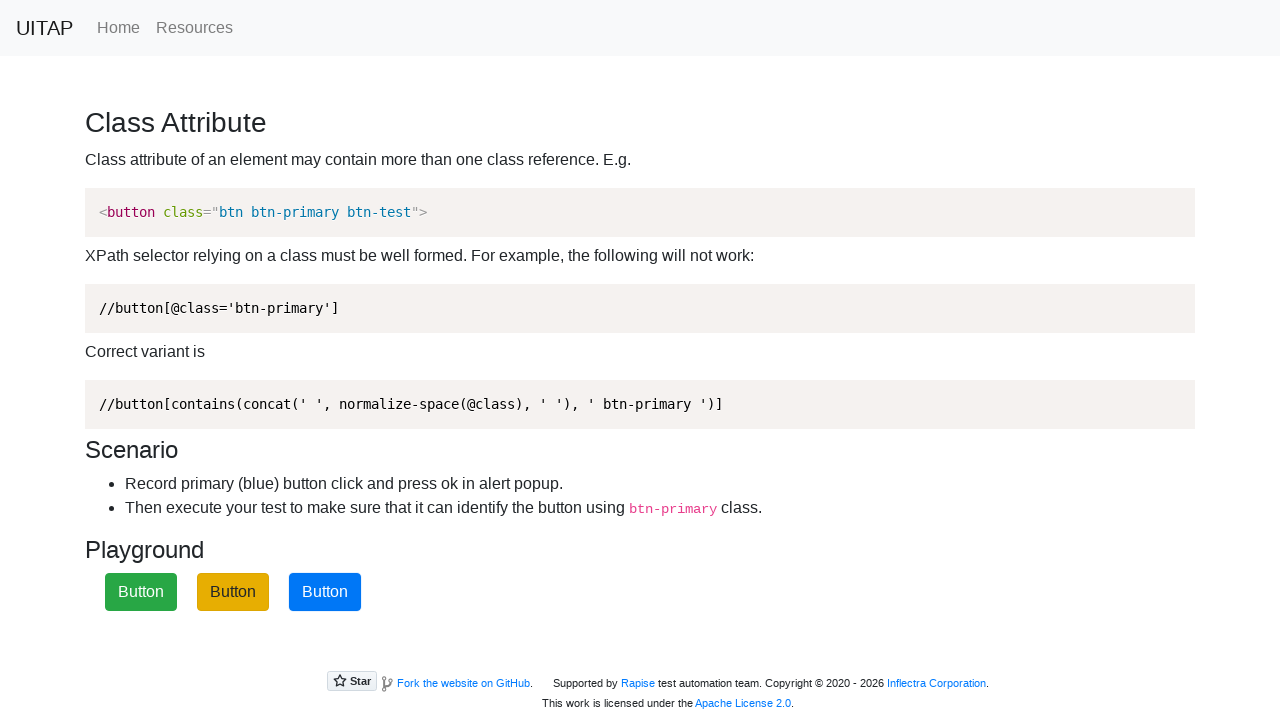

Set up dialog handler to accept alerts
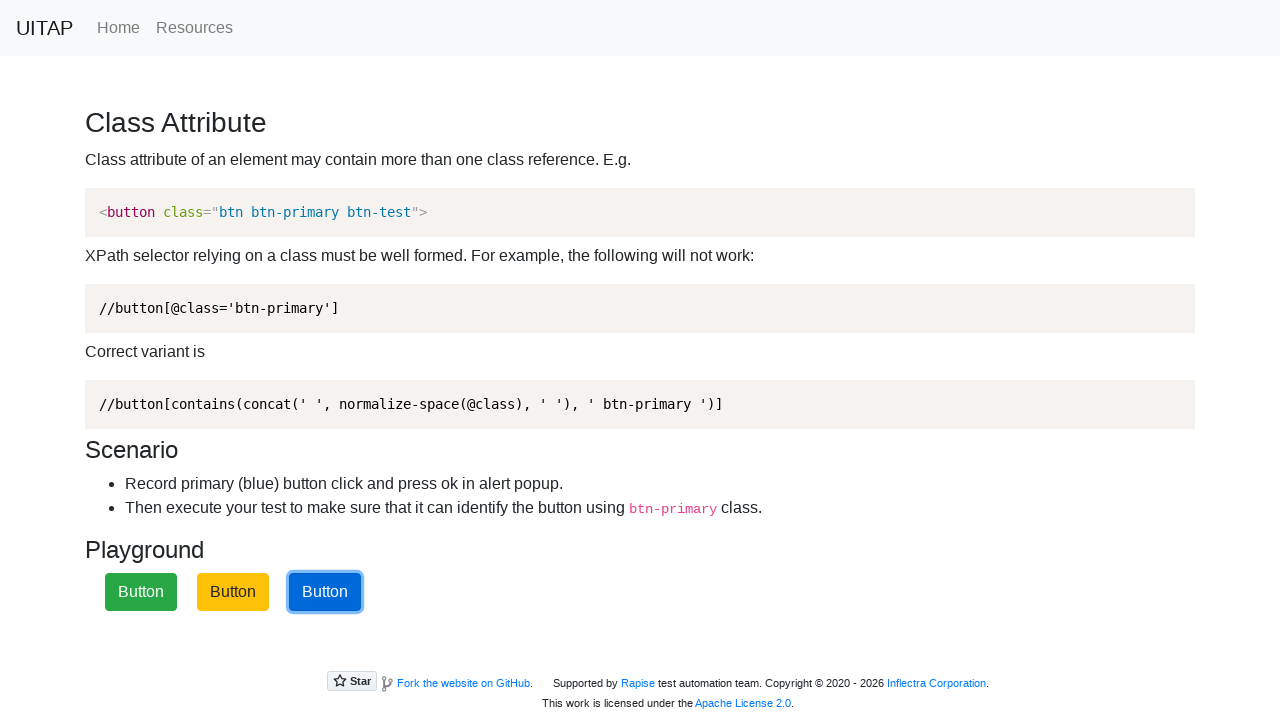

Refreshed page after accepting alert (iteration 2)
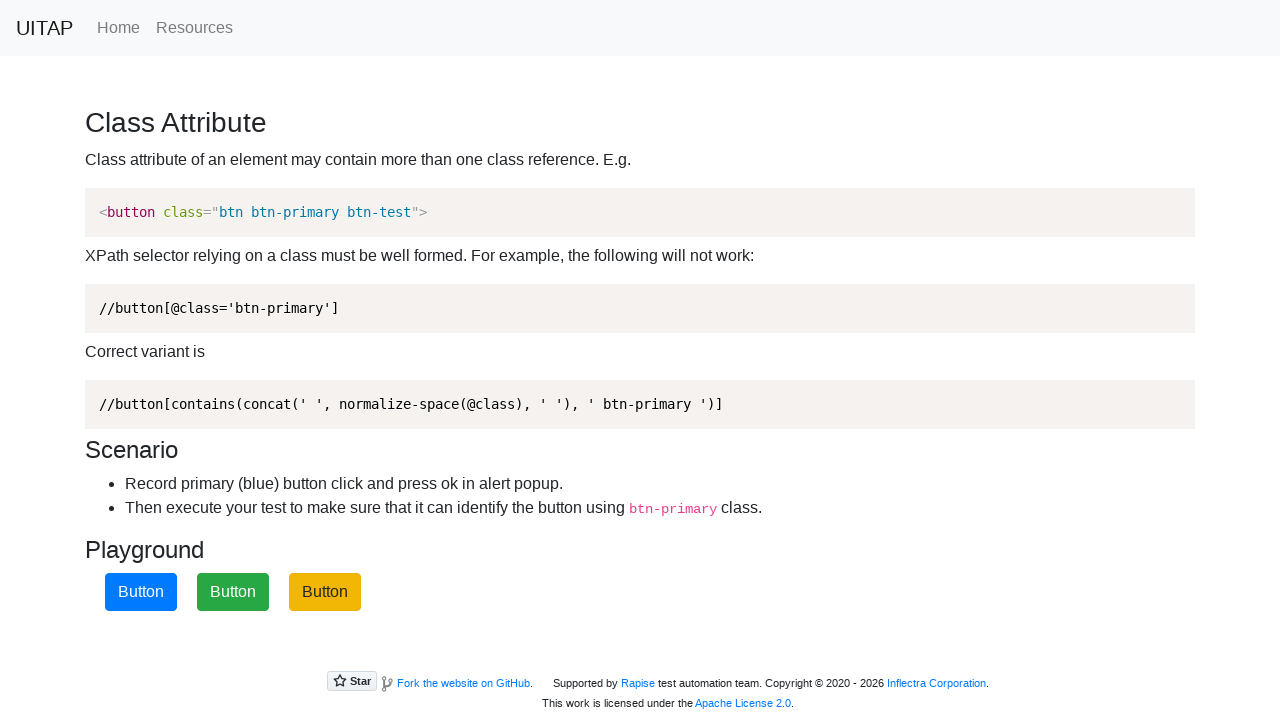

Clicked primary button (iteration 3) at (141, 592) on button.btn-primary
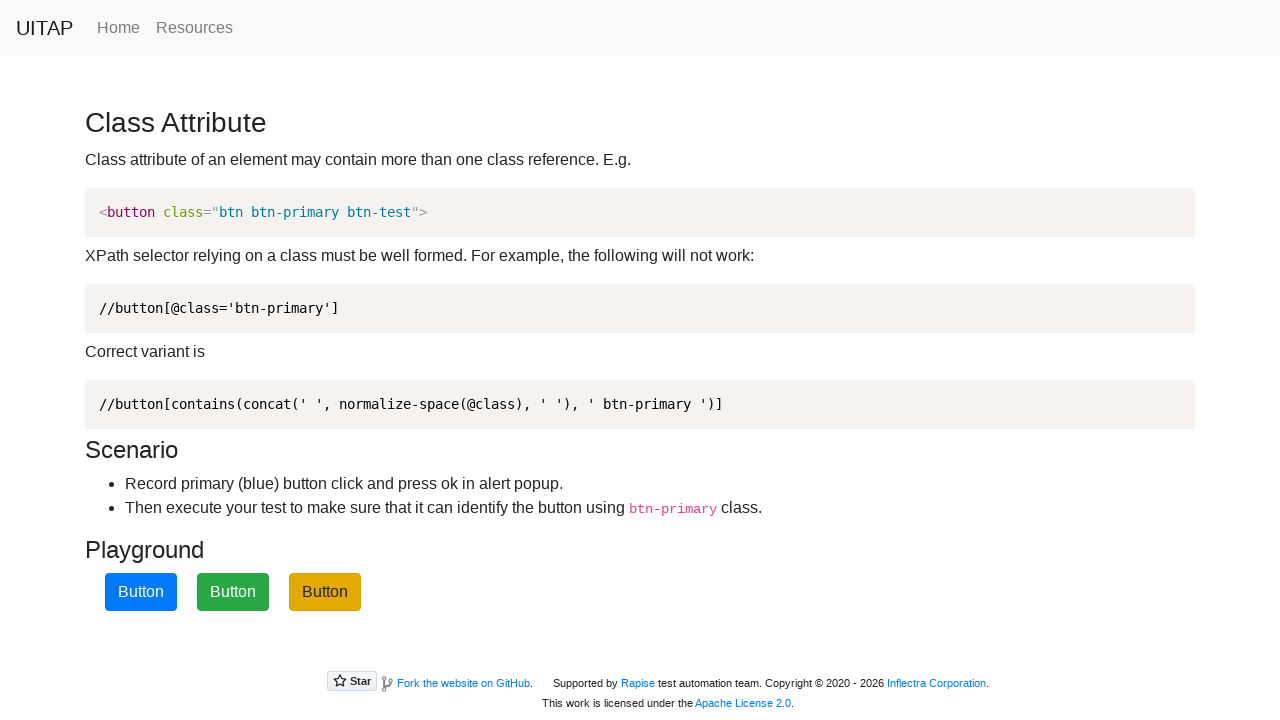

Set up dialog handler to accept alerts
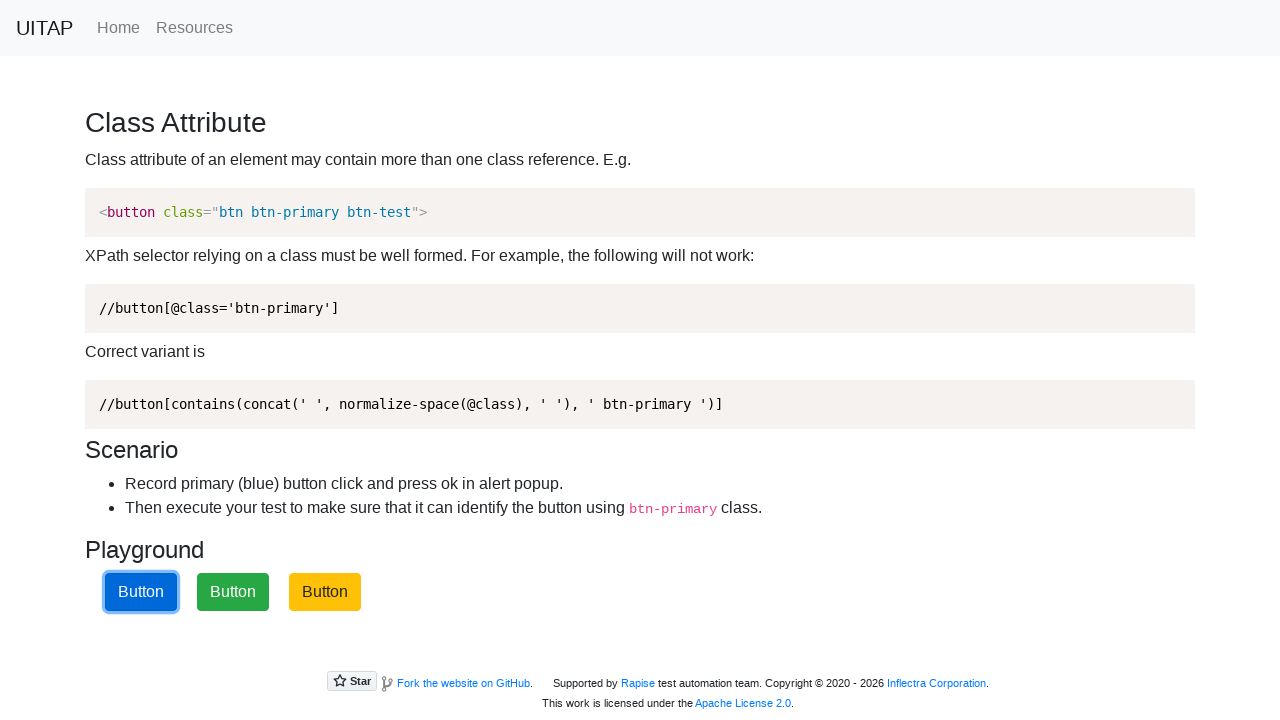

Refreshed page after accepting alert (iteration 3)
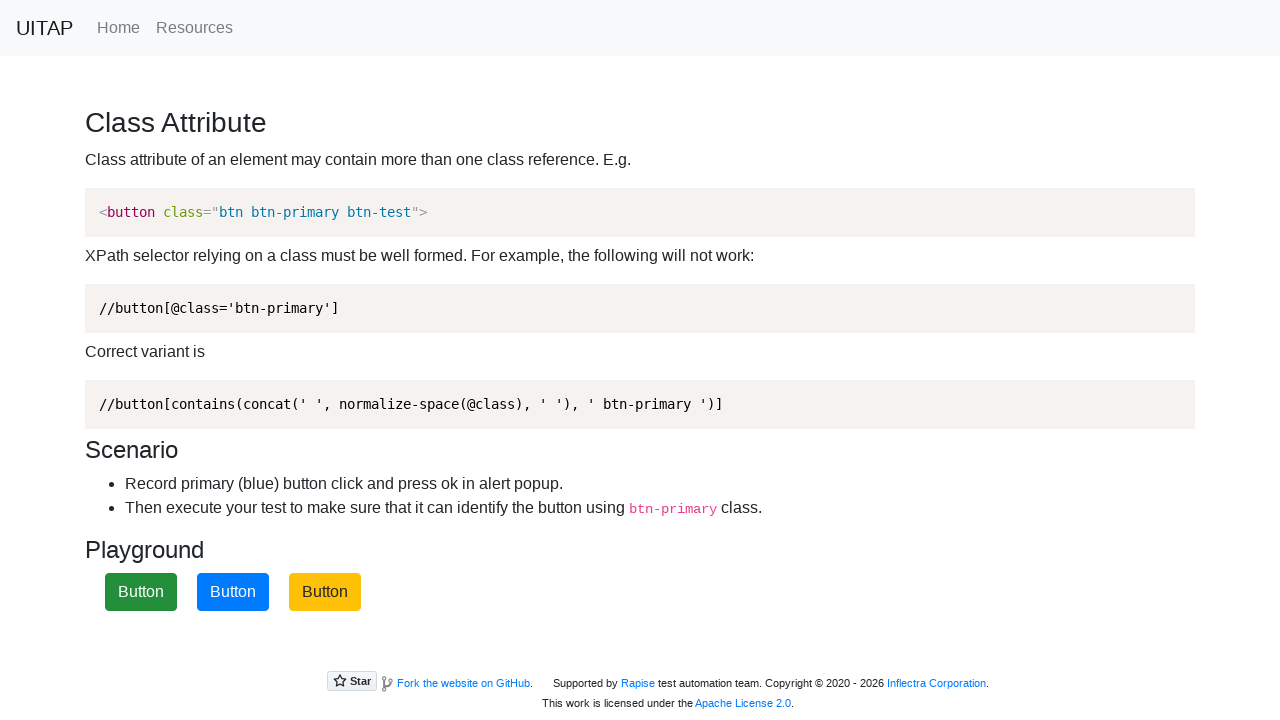

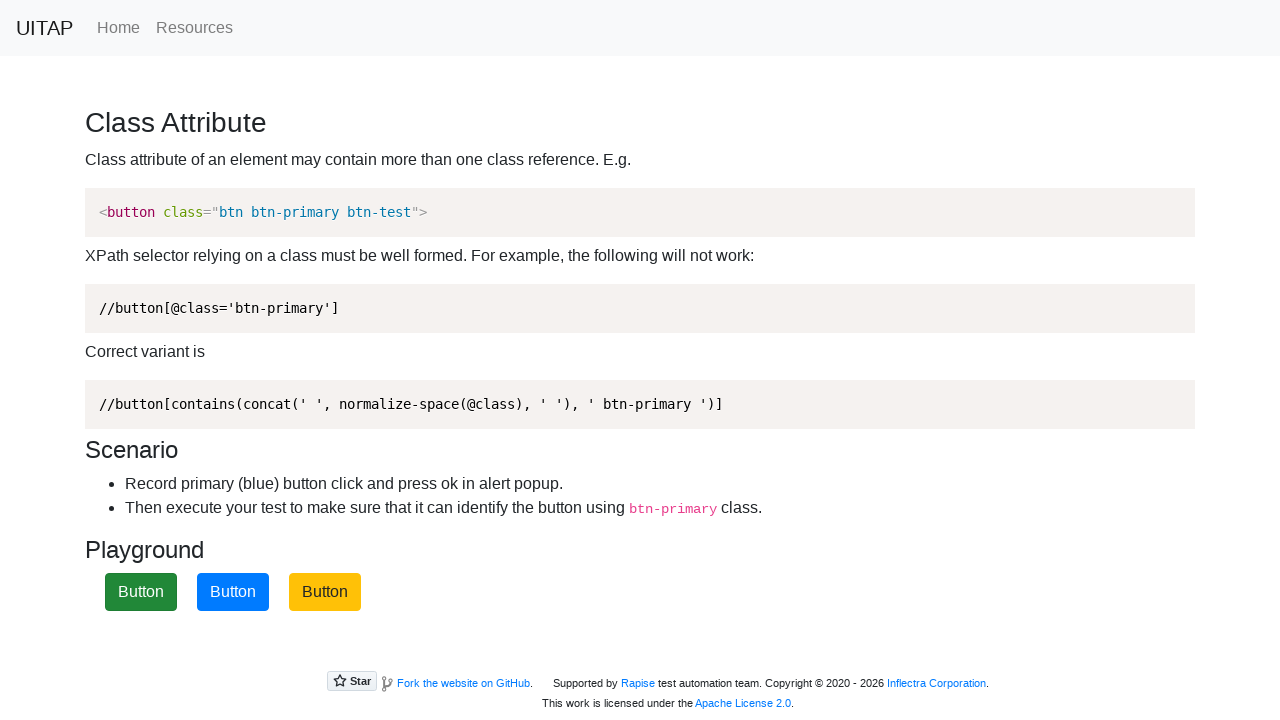